Tests the embed visualisation menu functionality by clicking the embed button and verifying the embed menu is displayed.

Starting URL: https://dataviz.shef.ac.uk/visualisation/23/08/2021/Leading-risk-factors-for-DALYs

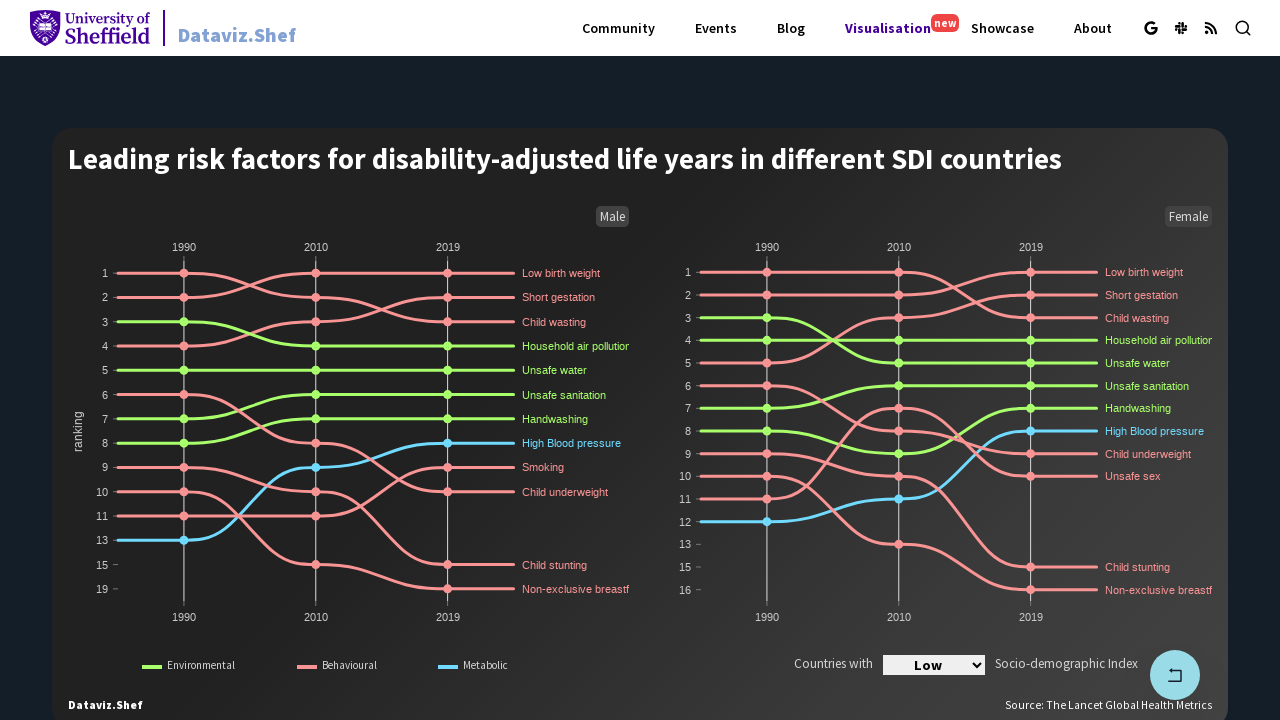

Page loader disappeared
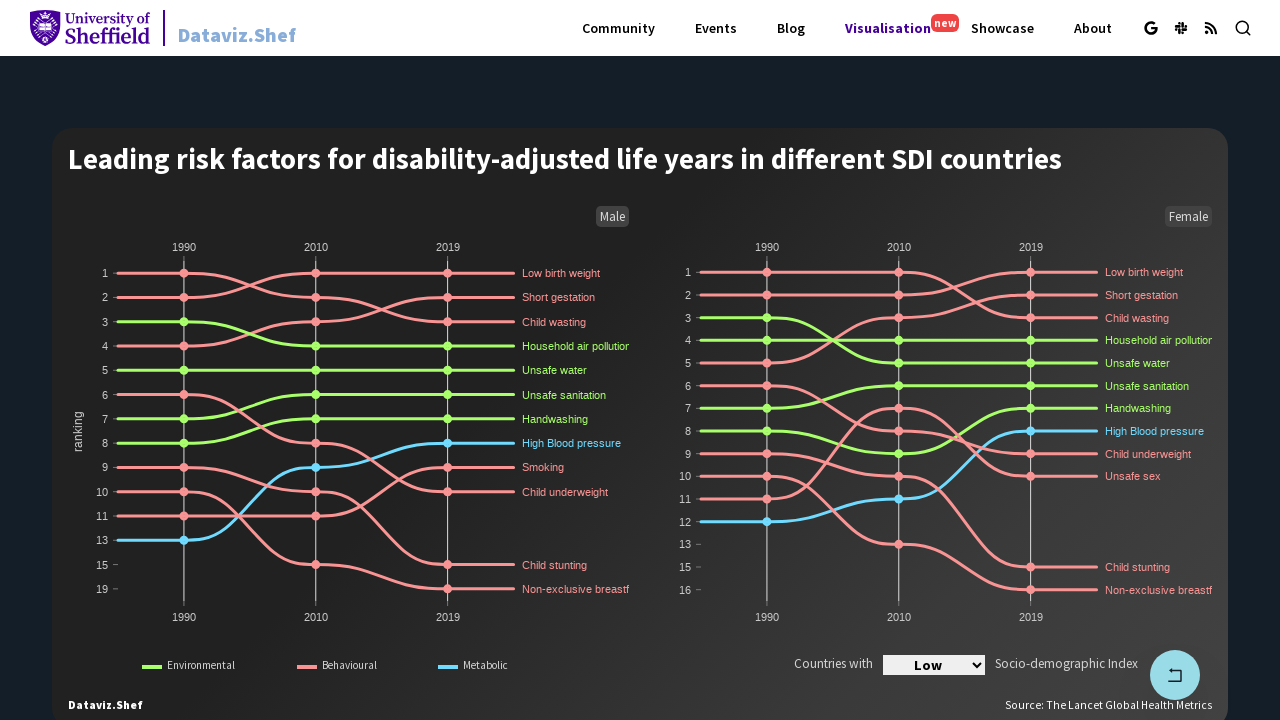

Clicked embed visualisation button at (757, 360) on [aria-label="Embed Visualisation"]
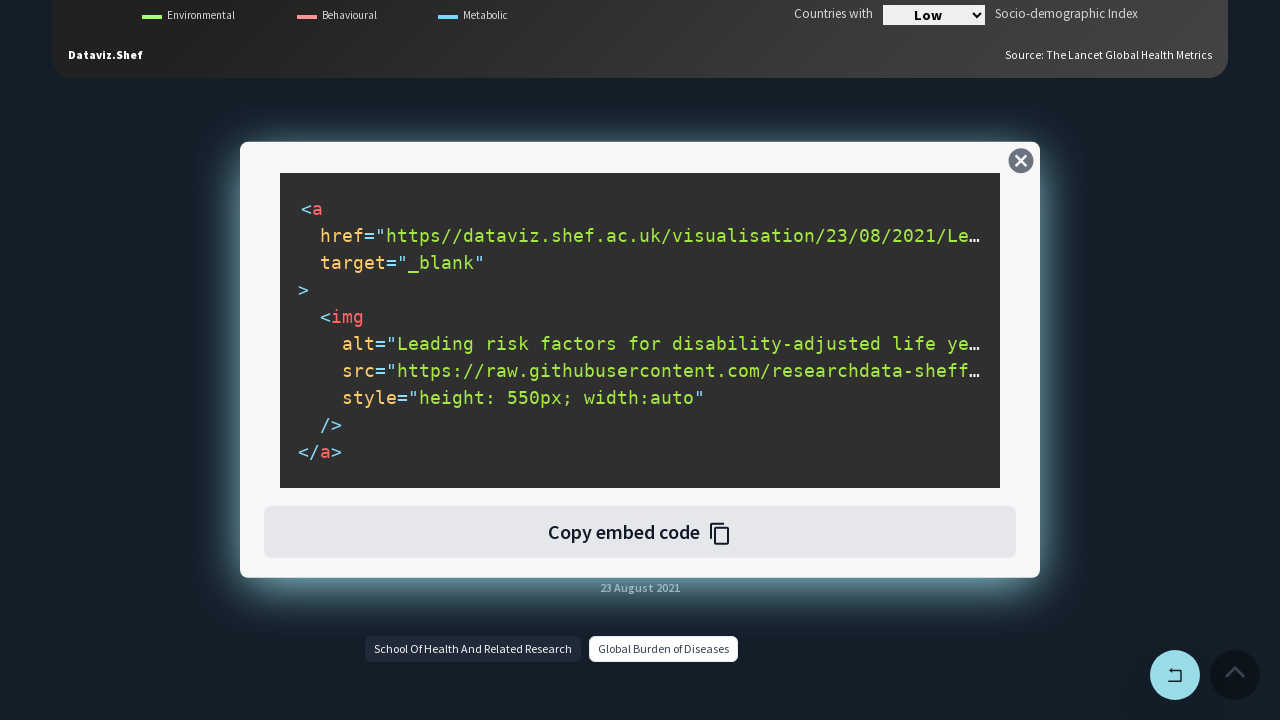

Embed menu appeared
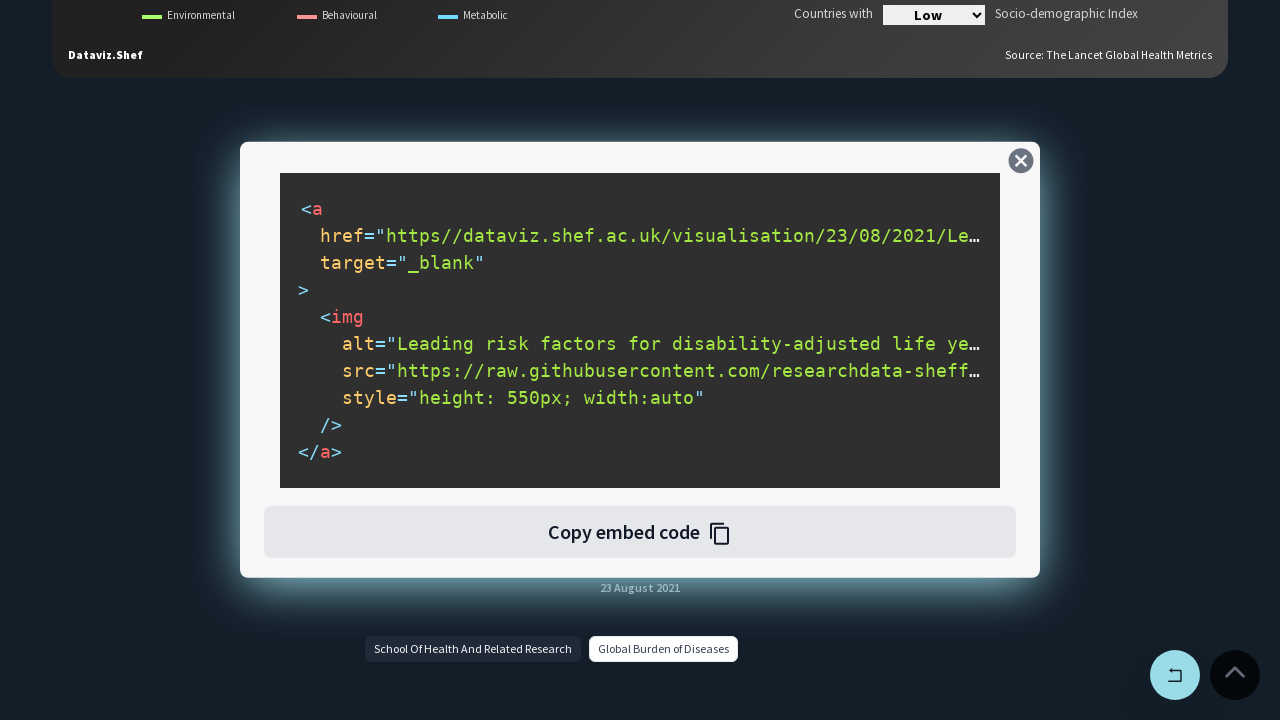

Clicked copy embed code button at (640, 532) on #copyEmbedCodeBtn
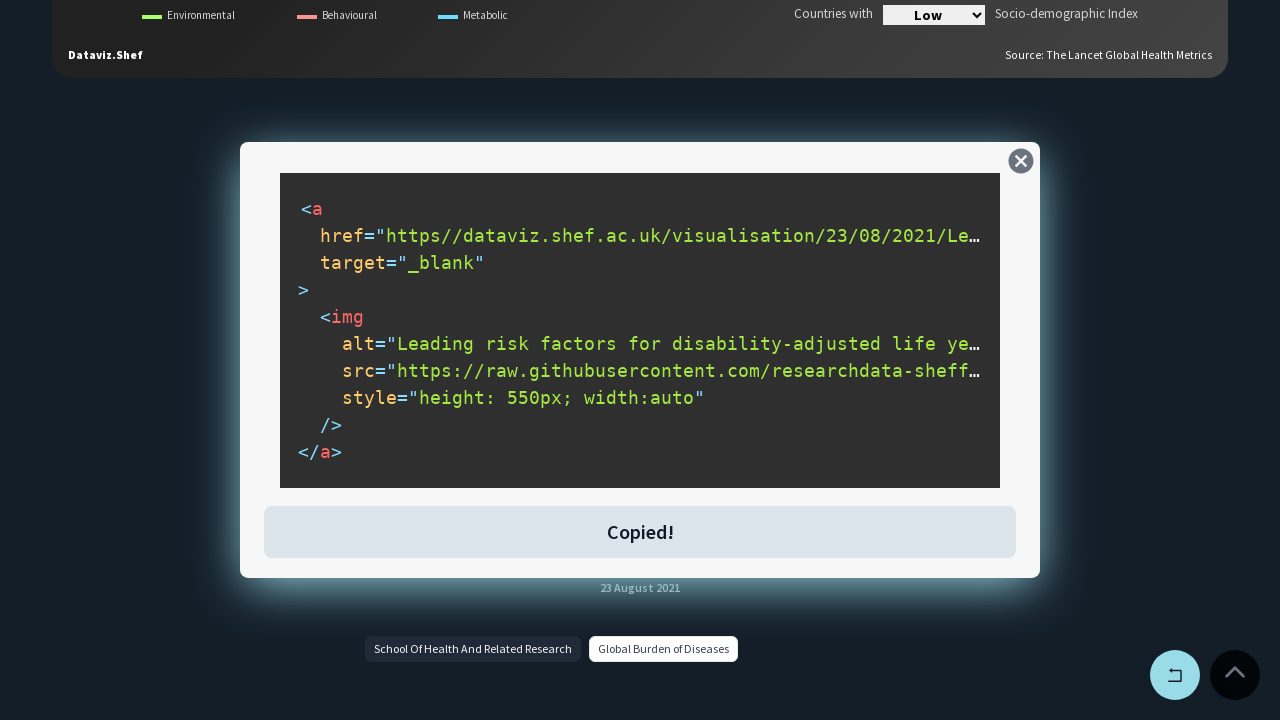

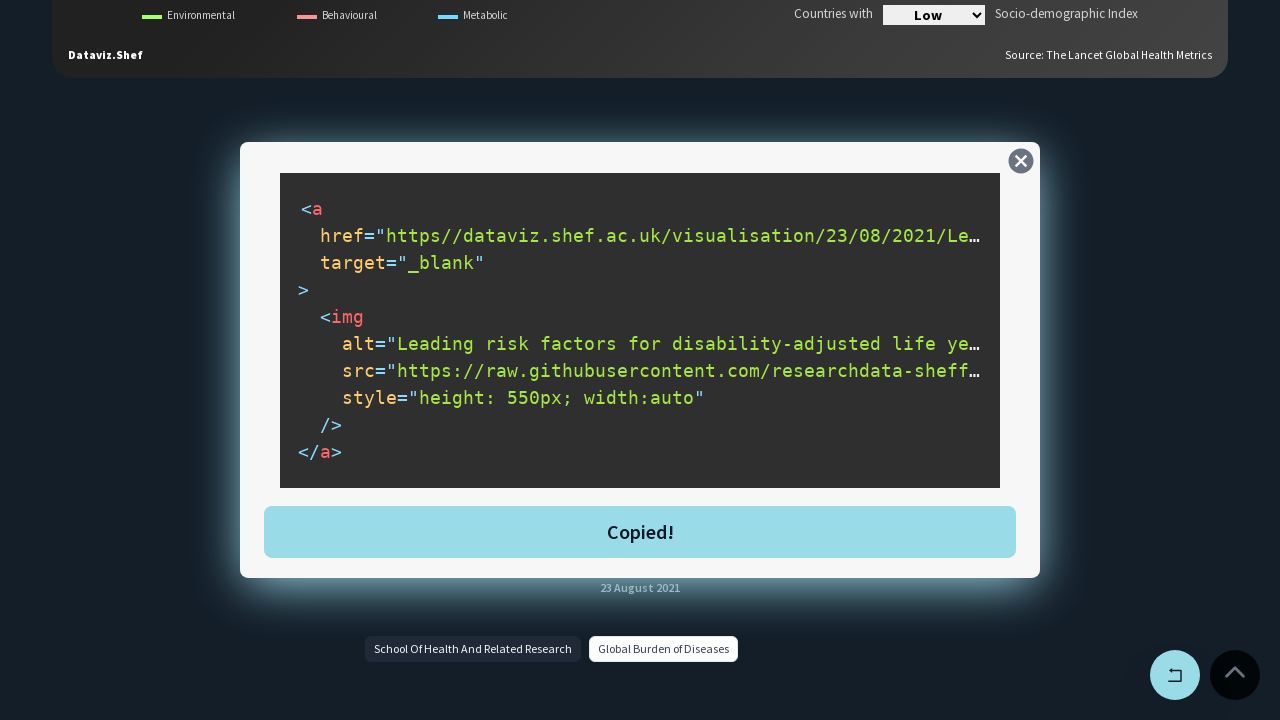